Tests that todo data persists across page reloads

Starting URL: https://demo.playwright.dev/todomvc

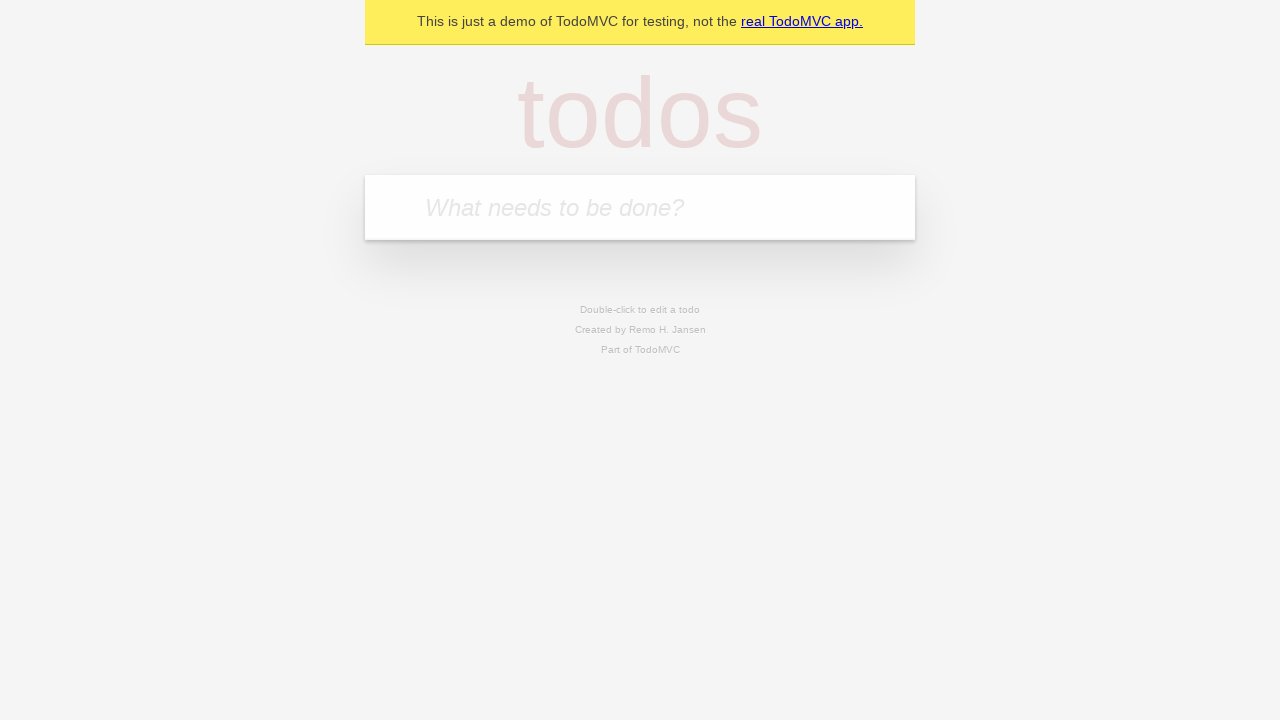

Filled first todo with 'buy some cheese' on .new-todo
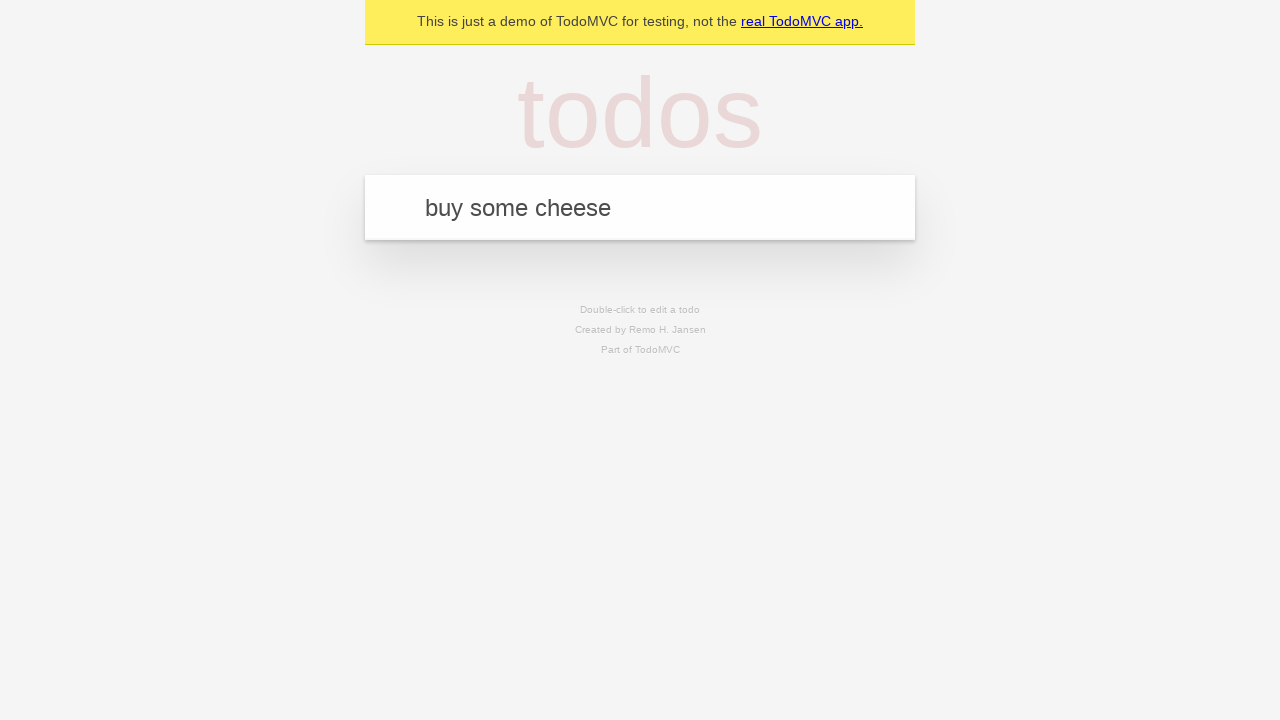

Pressed Enter to create first todo on .new-todo
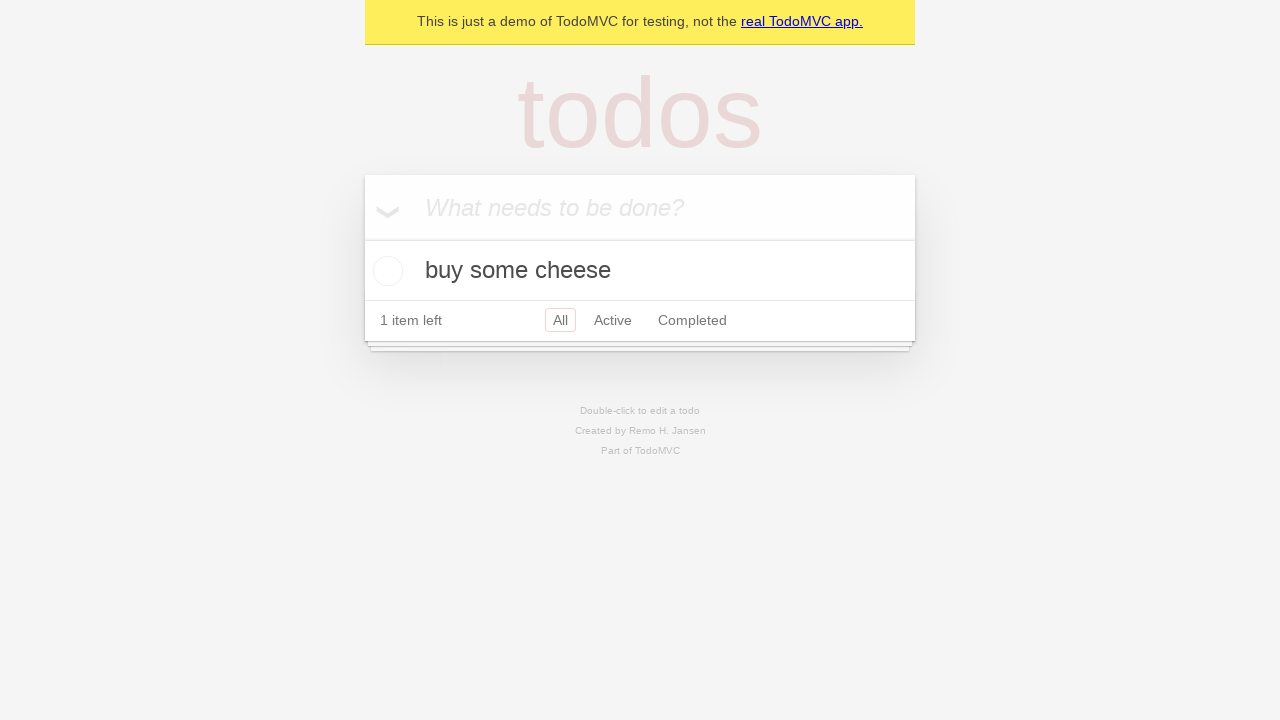

Filled second todo with 'feed the cat' on .new-todo
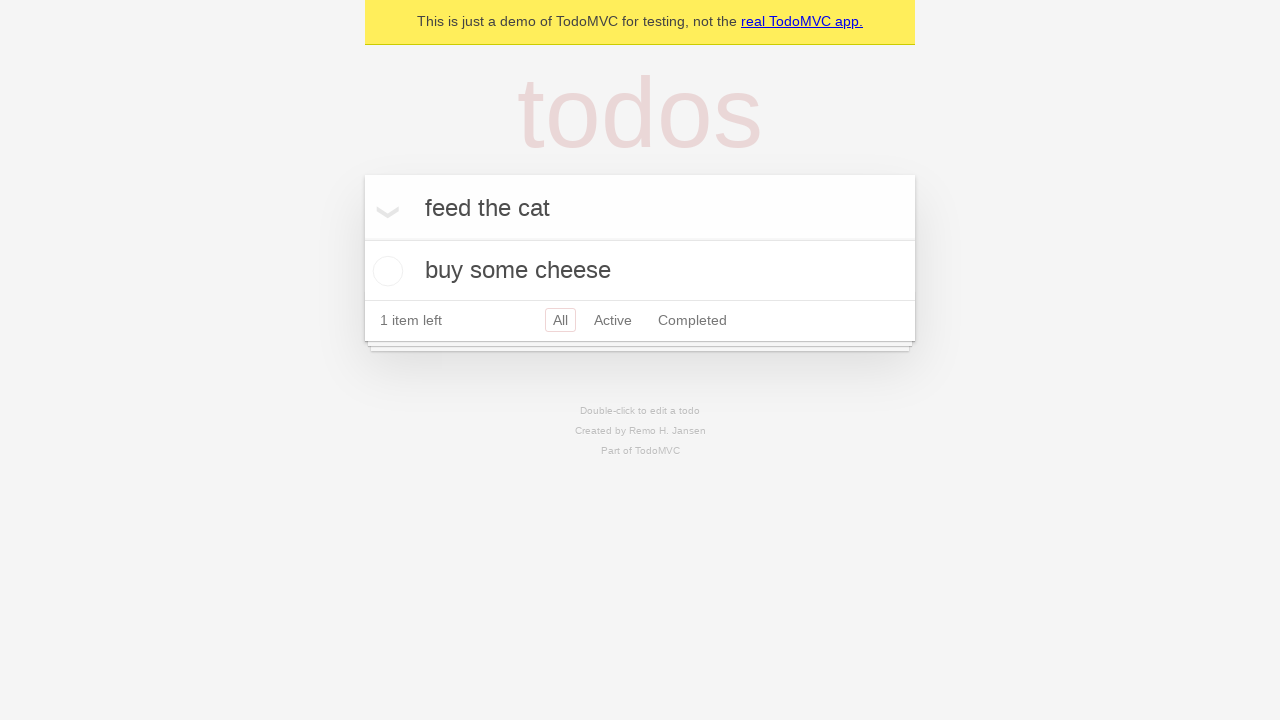

Pressed Enter to create second todo on .new-todo
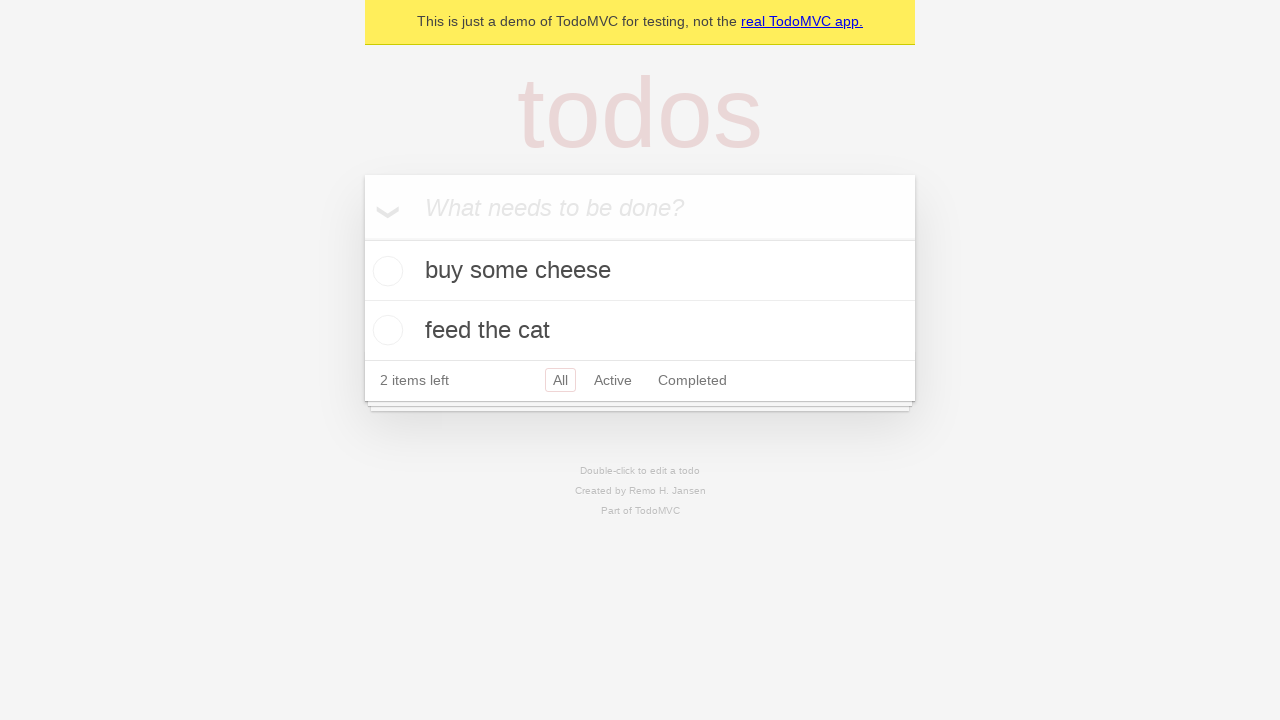

Located all todo items in the list
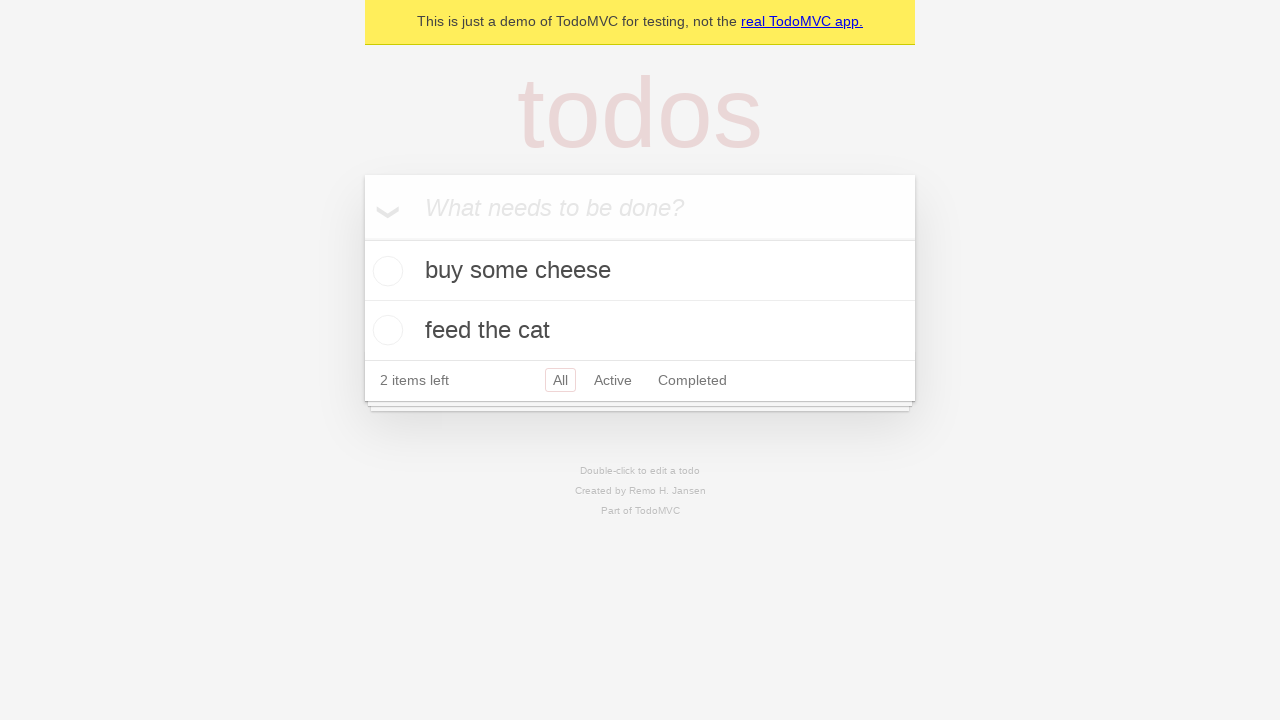

Checked the first todo item as completed at (385, 271) on .todo-list li >> nth=0 >> .toggle
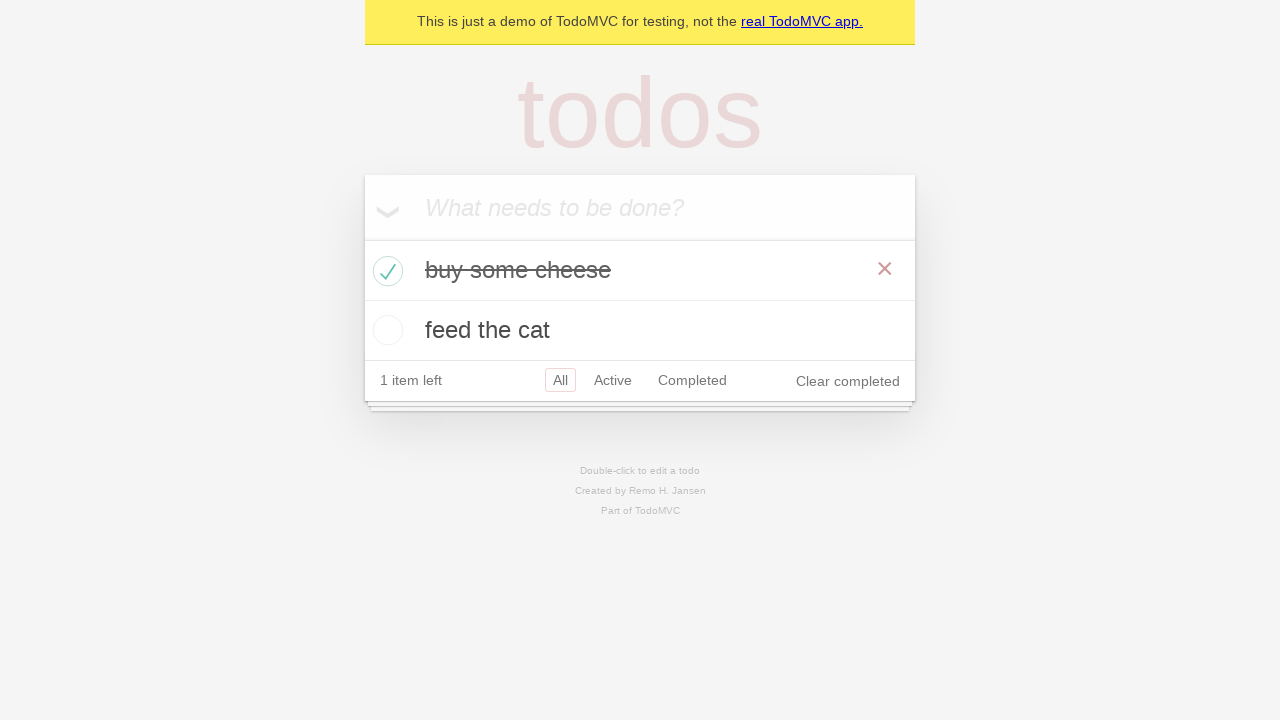

Reloaded the page to test data persistence
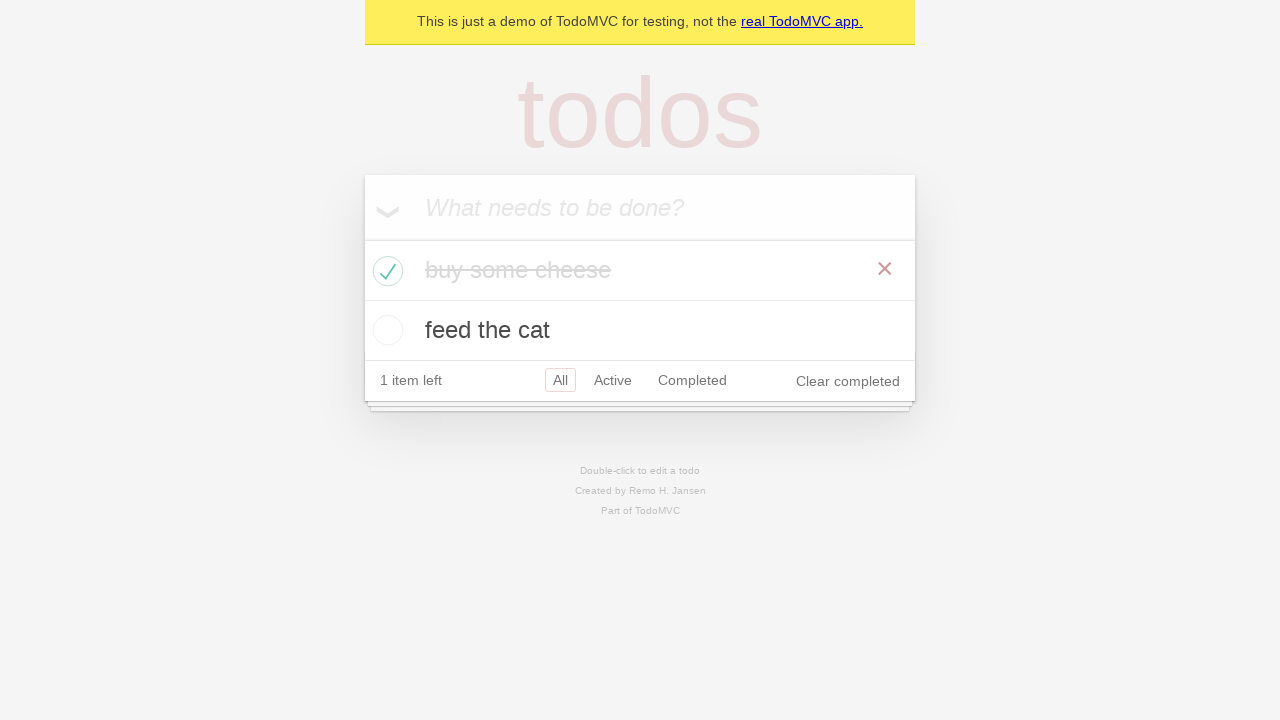

Verified todo items persisted after page reload
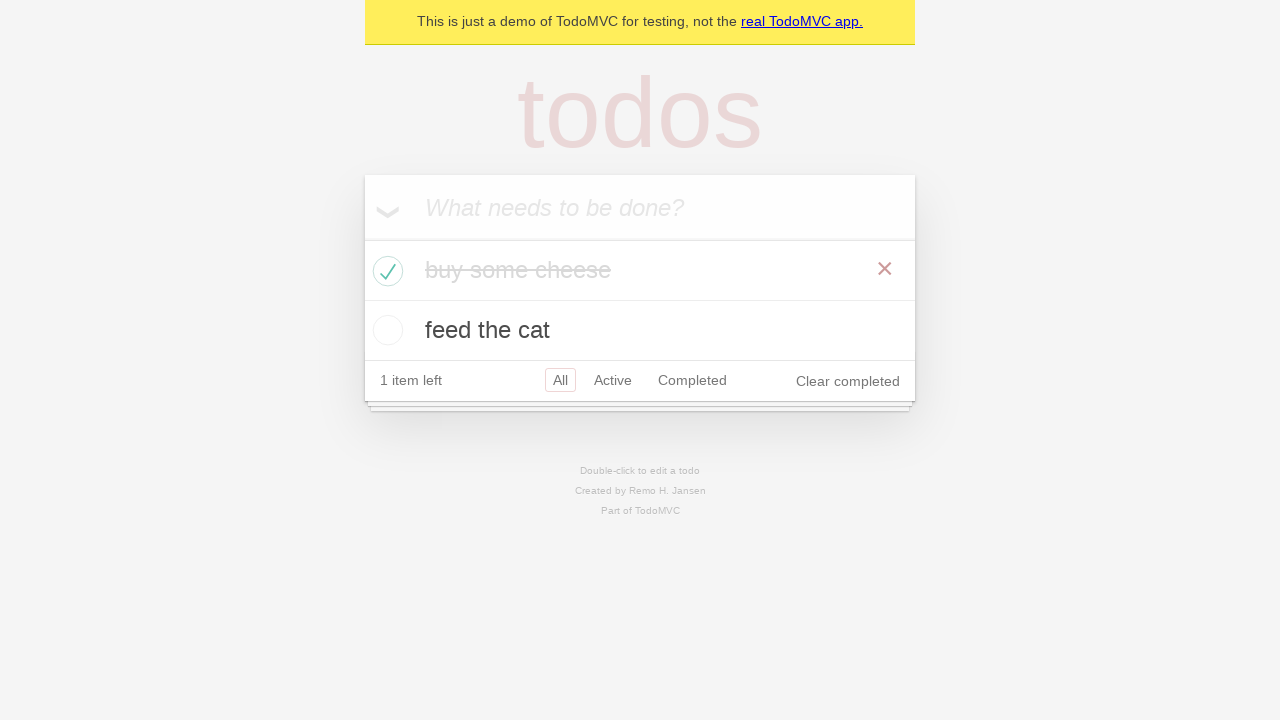

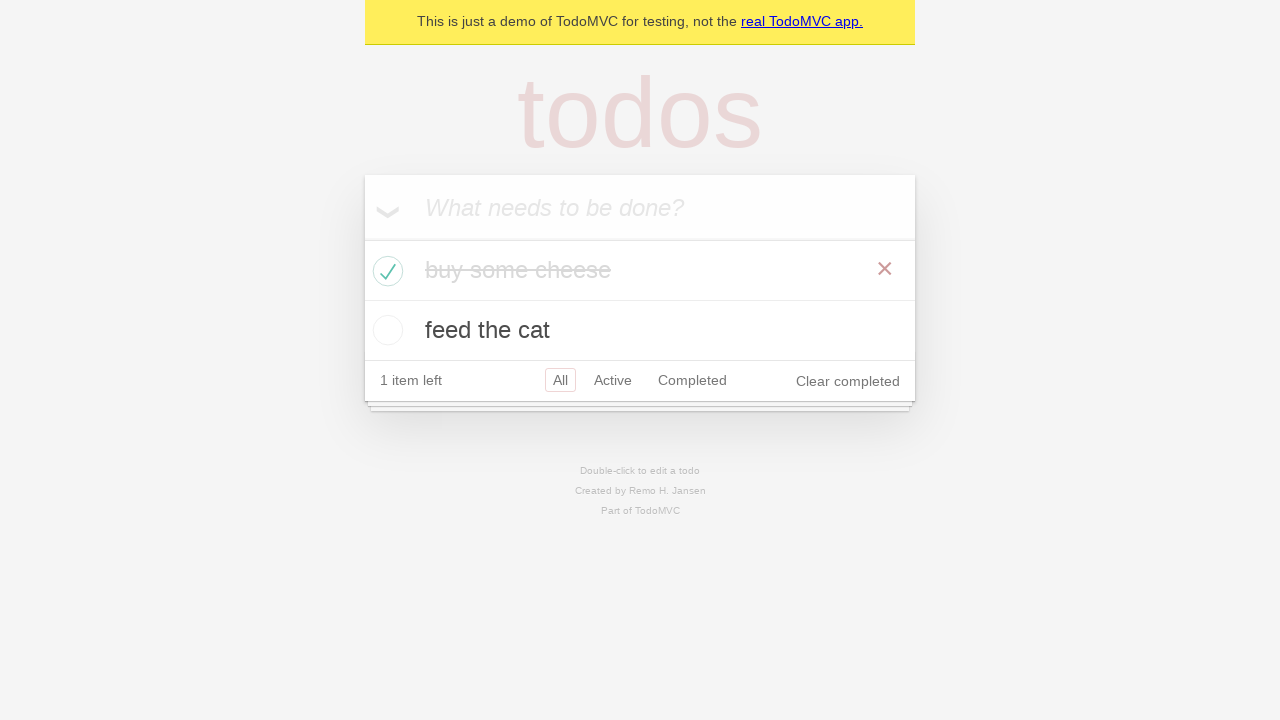